Tests drag and drop functionality within an iframe by dragging an element from source to target location

Starting URL: https://jqueryui.com/droppable/

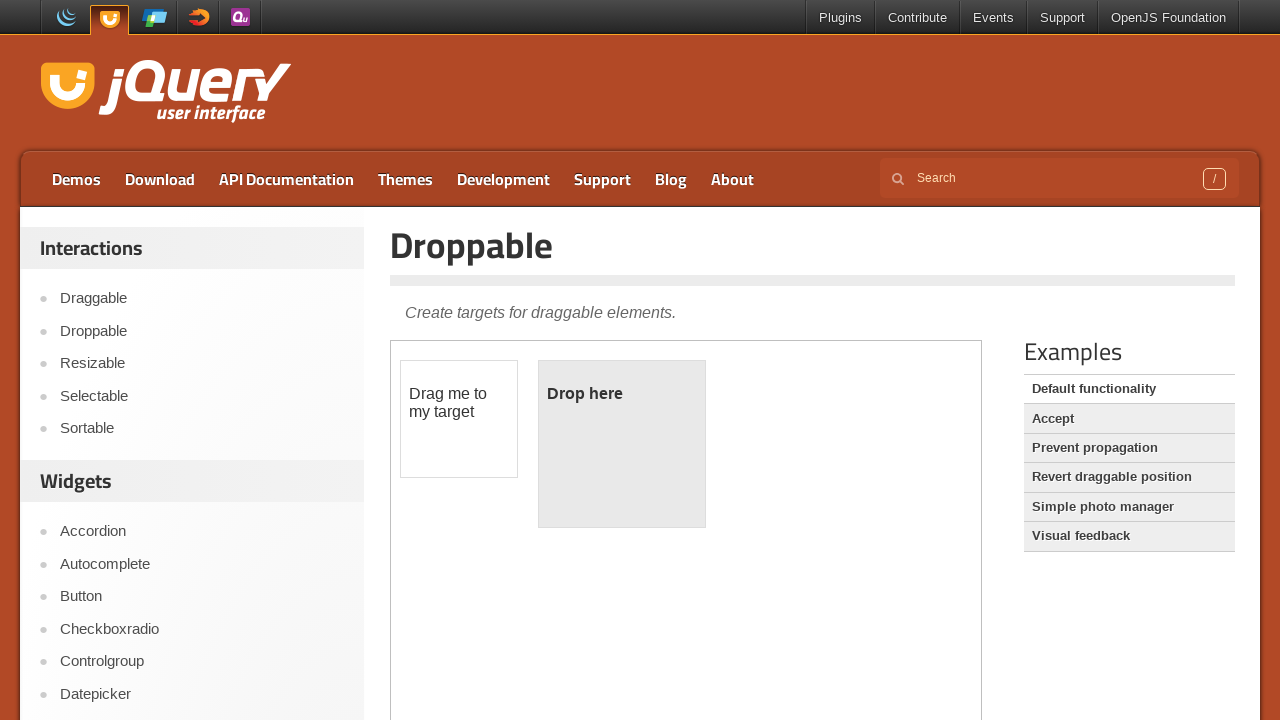

Located iframe with class 'demo-frame'
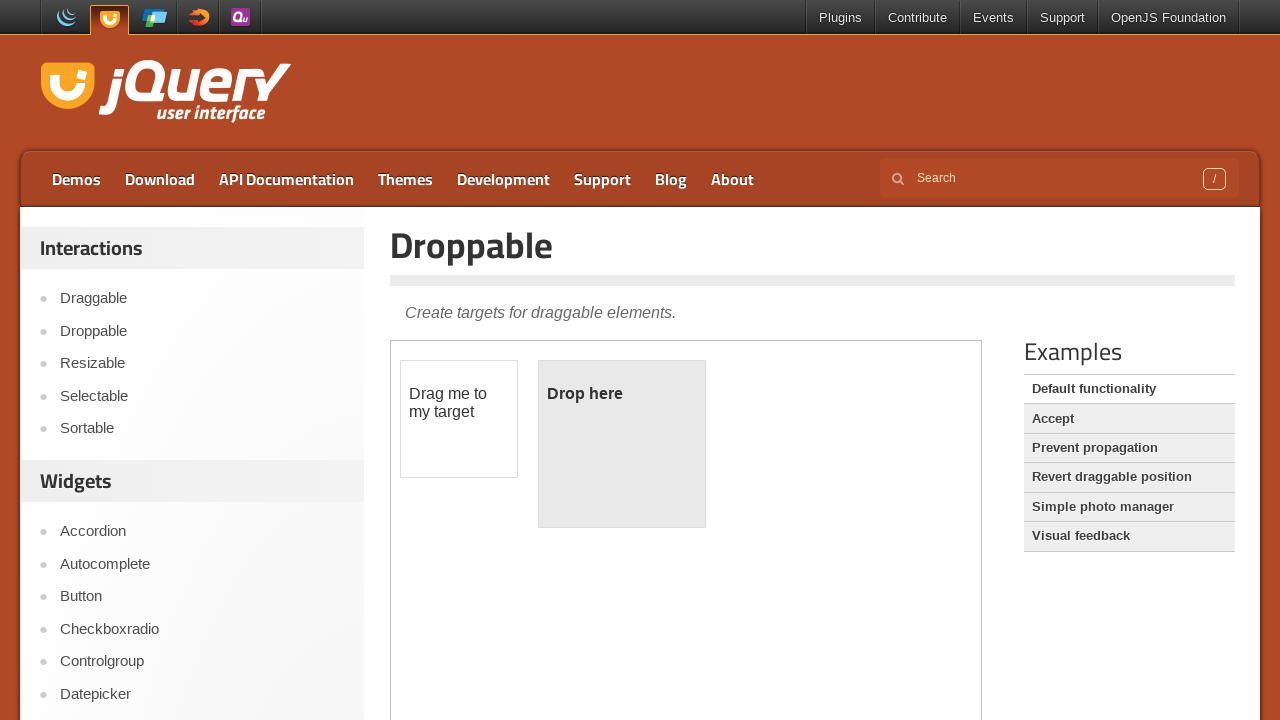

Clicked on draggable element with id 'draggable' at (459, 419) on iframe.demo-frame >> internal:control=enter-frame >> #draggable
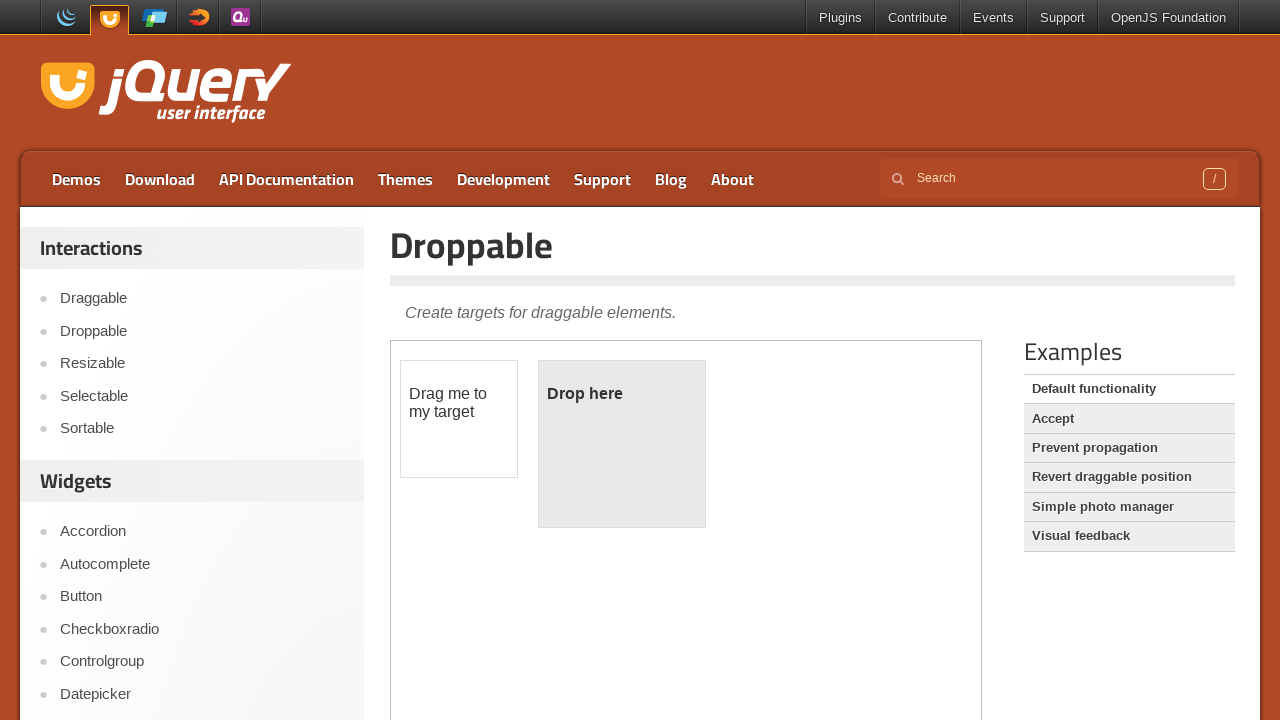

Dragged element from #draggable to #droppable target at (622, 444)
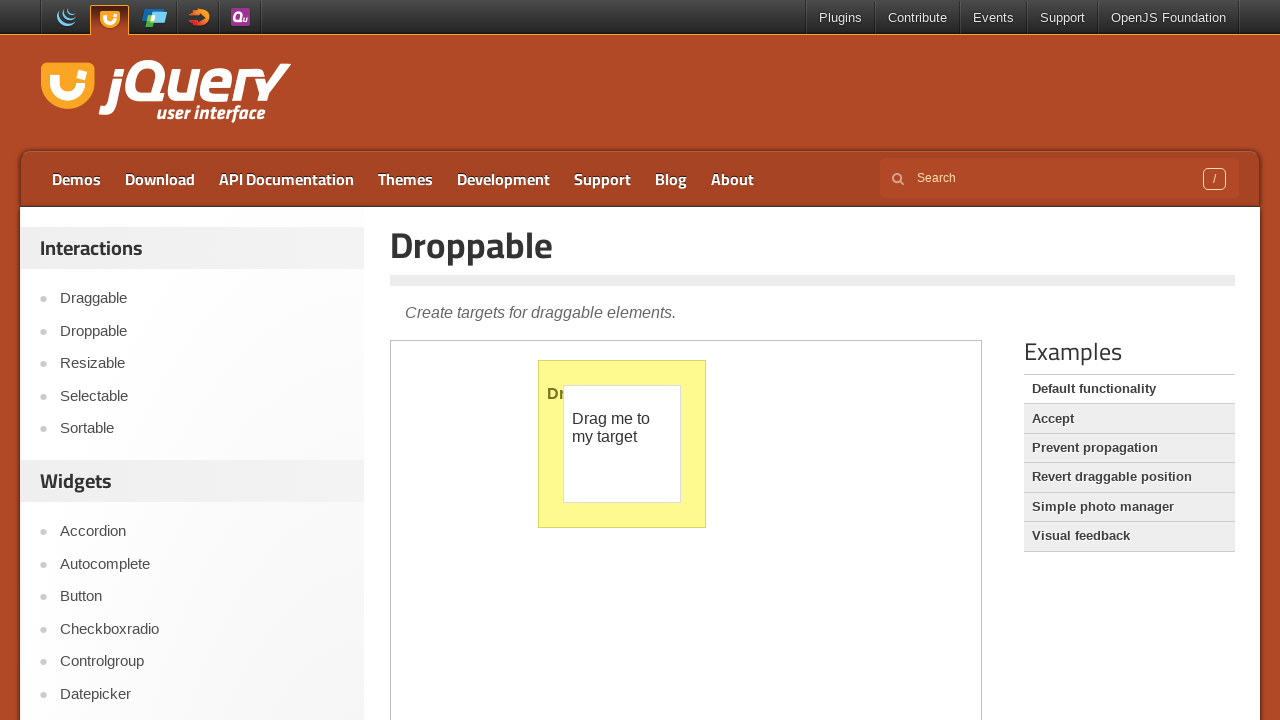

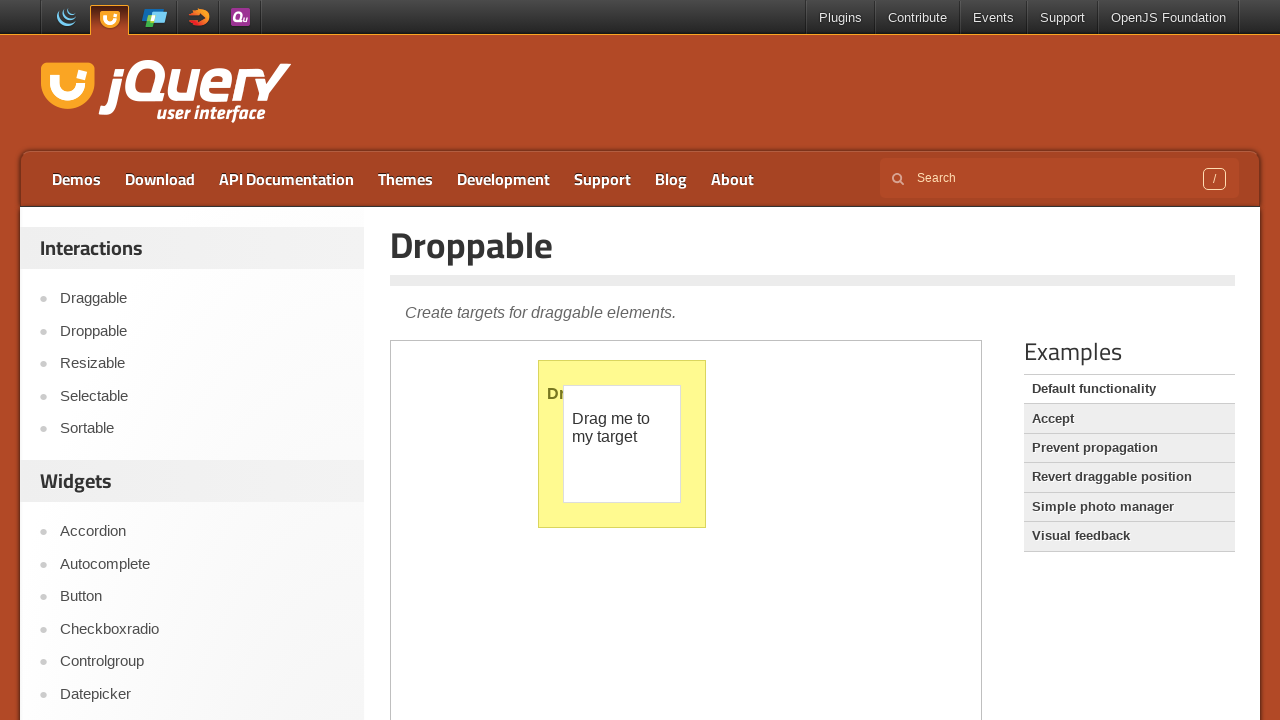